Navigates to GitHub signup page and fills in the email field

Starting URL: https://github.com/signup?ref_cta=Sign+up&ref_loc=header+logged+out&ref_page=%2F&source=header-home

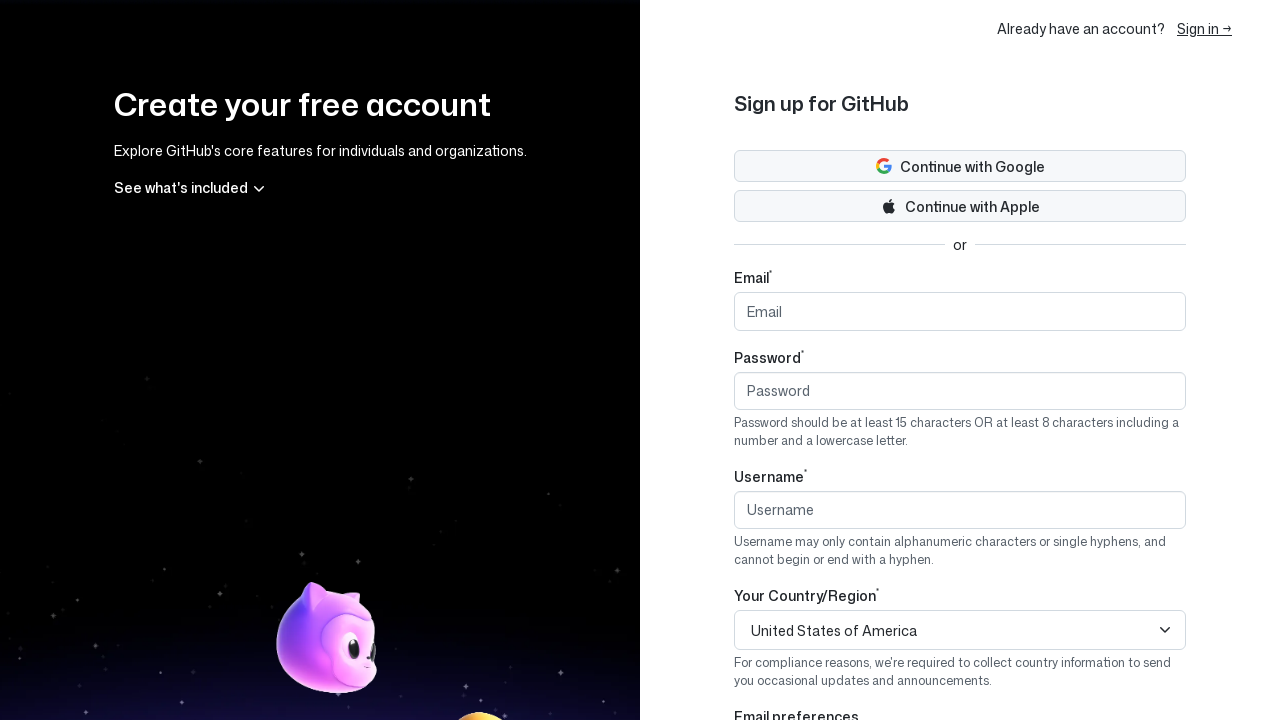

Navigated to GitHub signup page
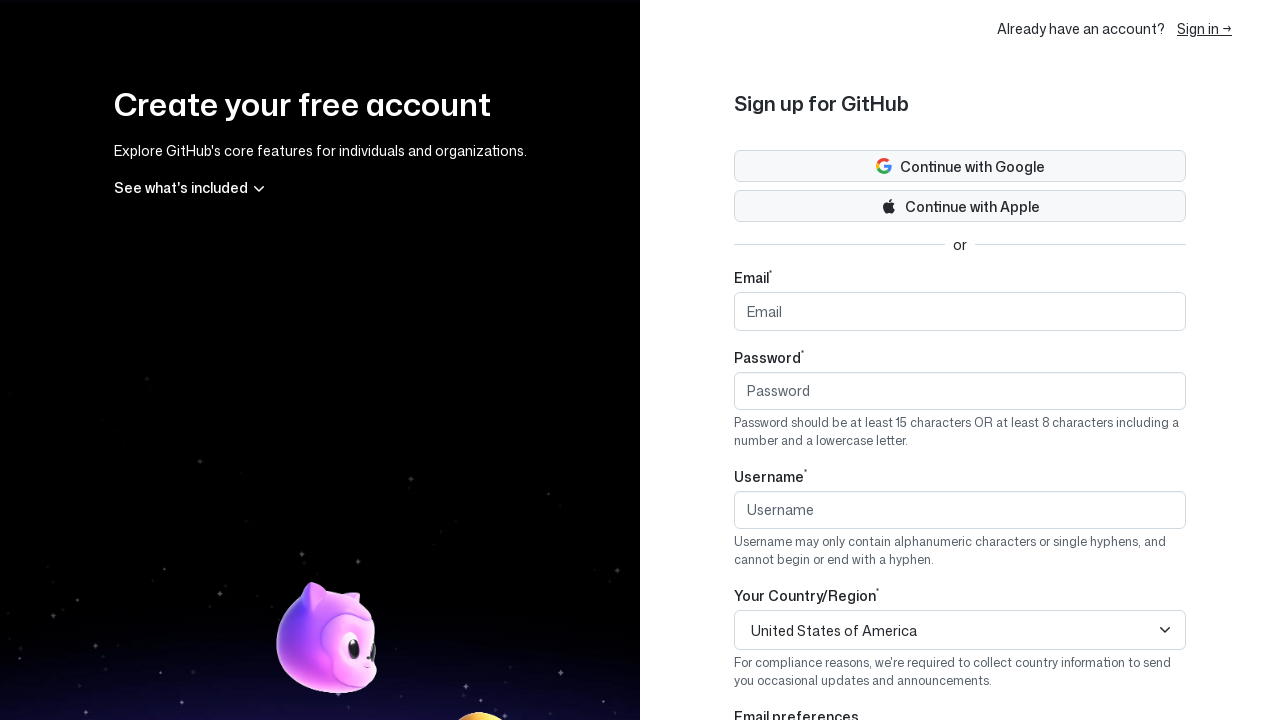

Filled email field with 'testuser456@example.com' on #email
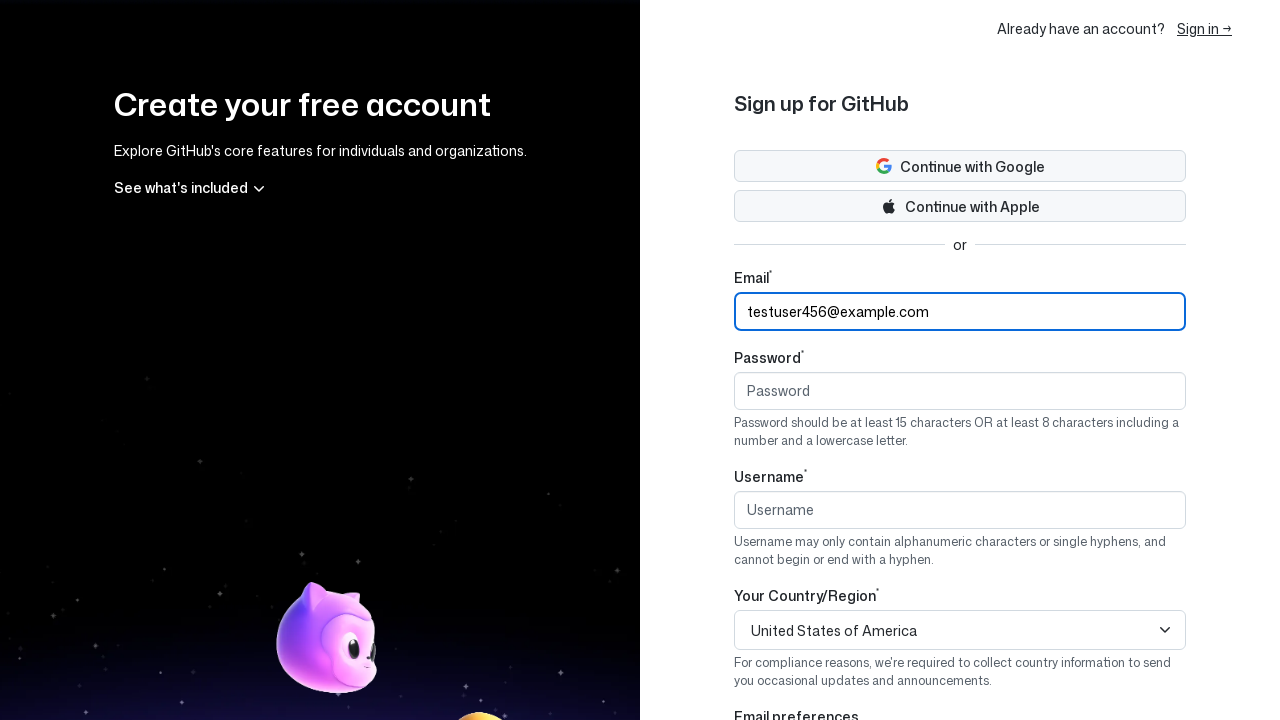

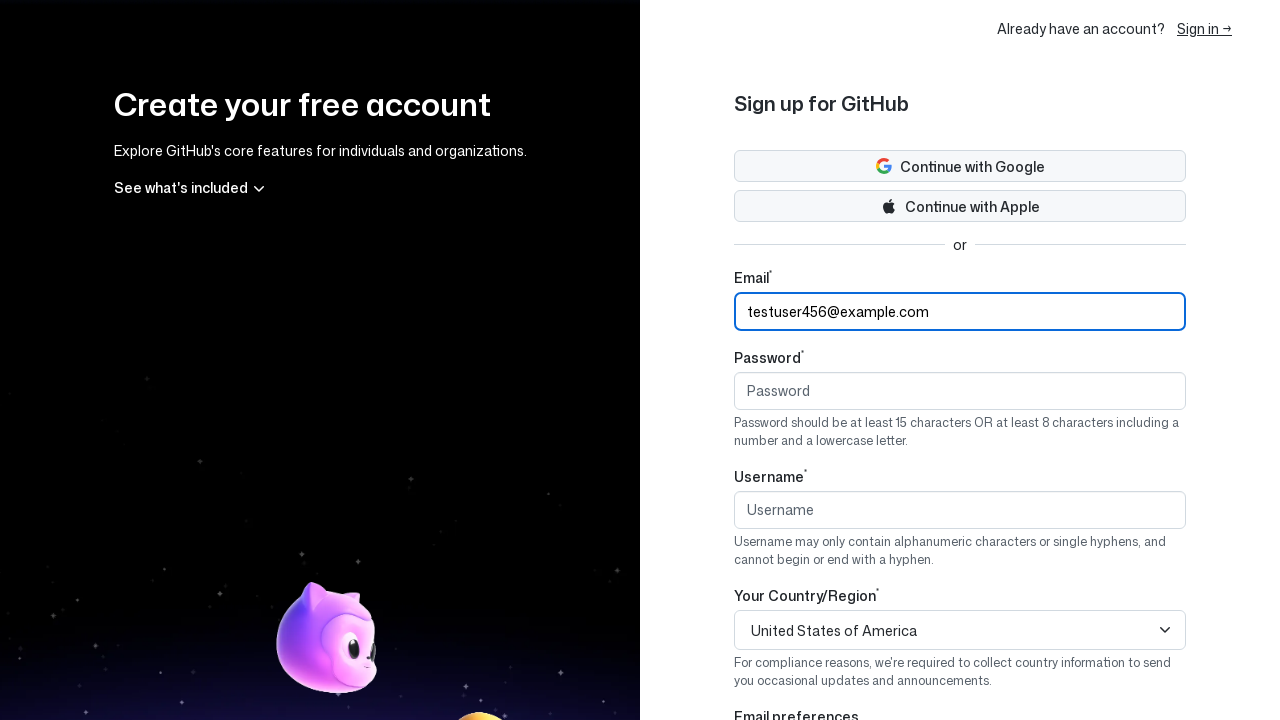